Tests the DALL-E Mini image generation interface by entering a prompt, clicking the Run button, and waiting for the generated images to appear in the gallery.

Starting URL: https://dalle-mini-dalle-mini.static.hf.space/index.html

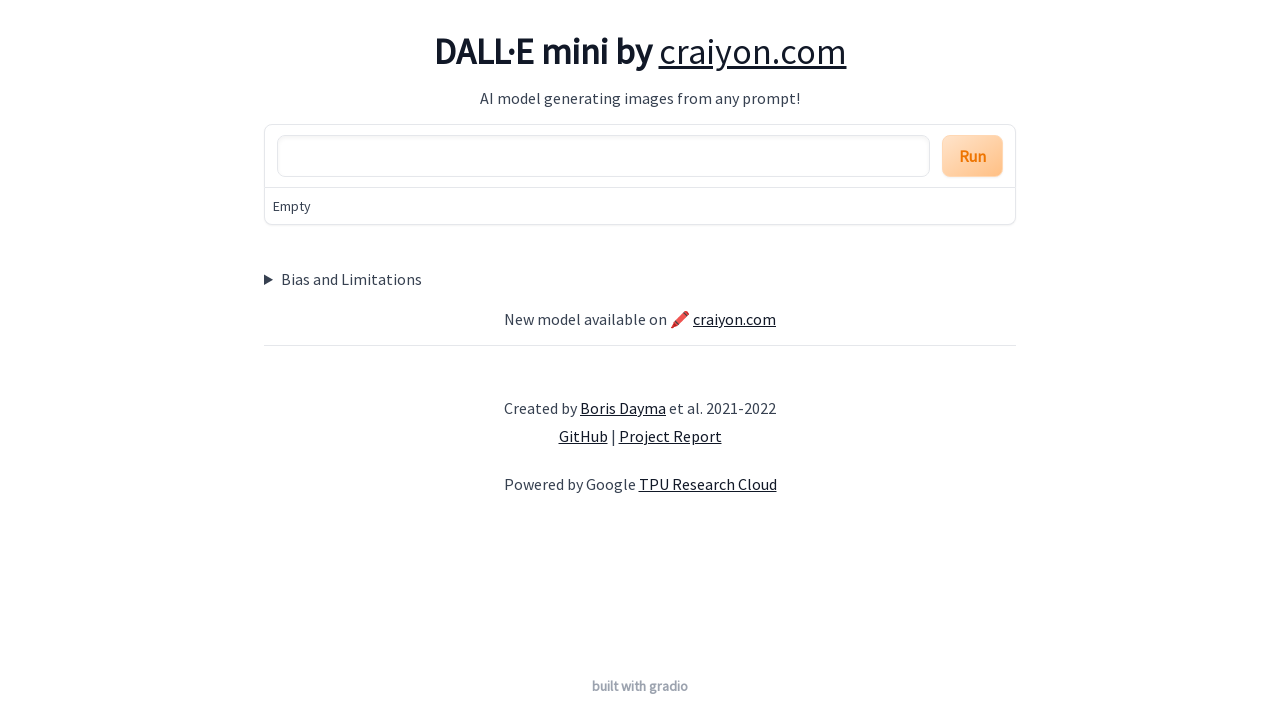

Filled prompt field with 'sunset over mountains' on internal:label="Enter your prompt"i
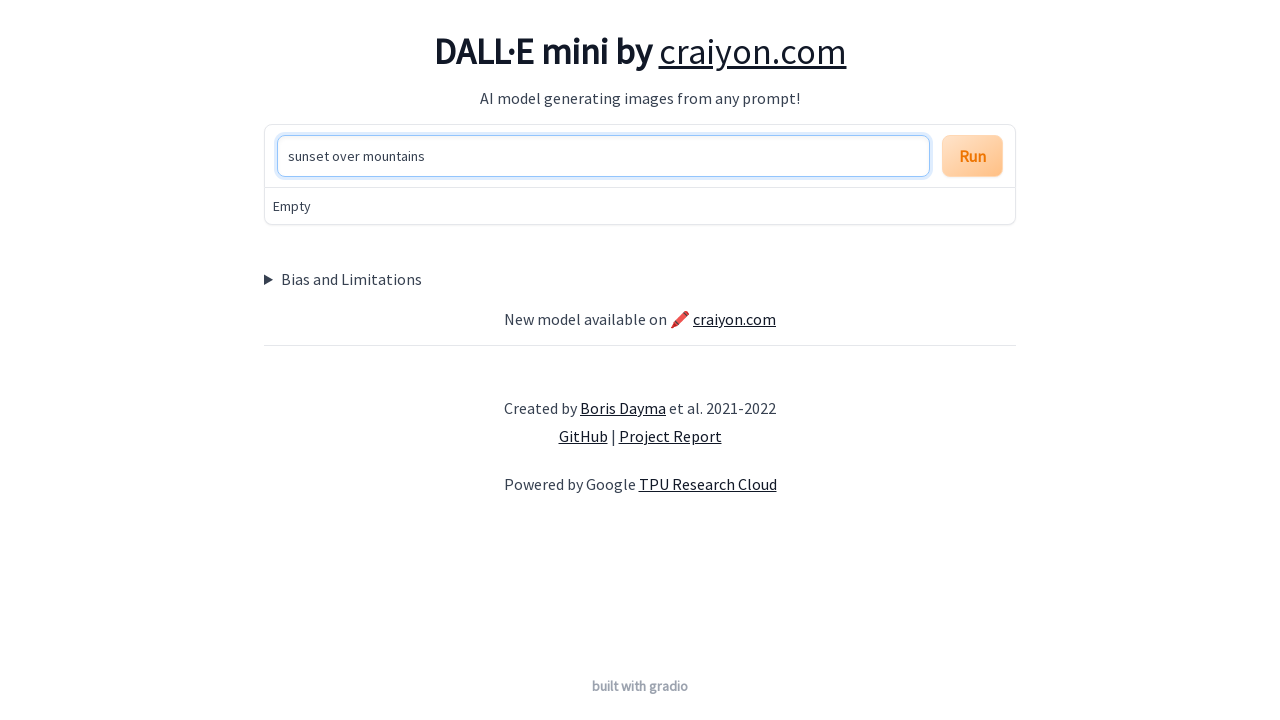

Clicked Run button to start image generation at (972, 156) on internal:role=button[name="Run"i]
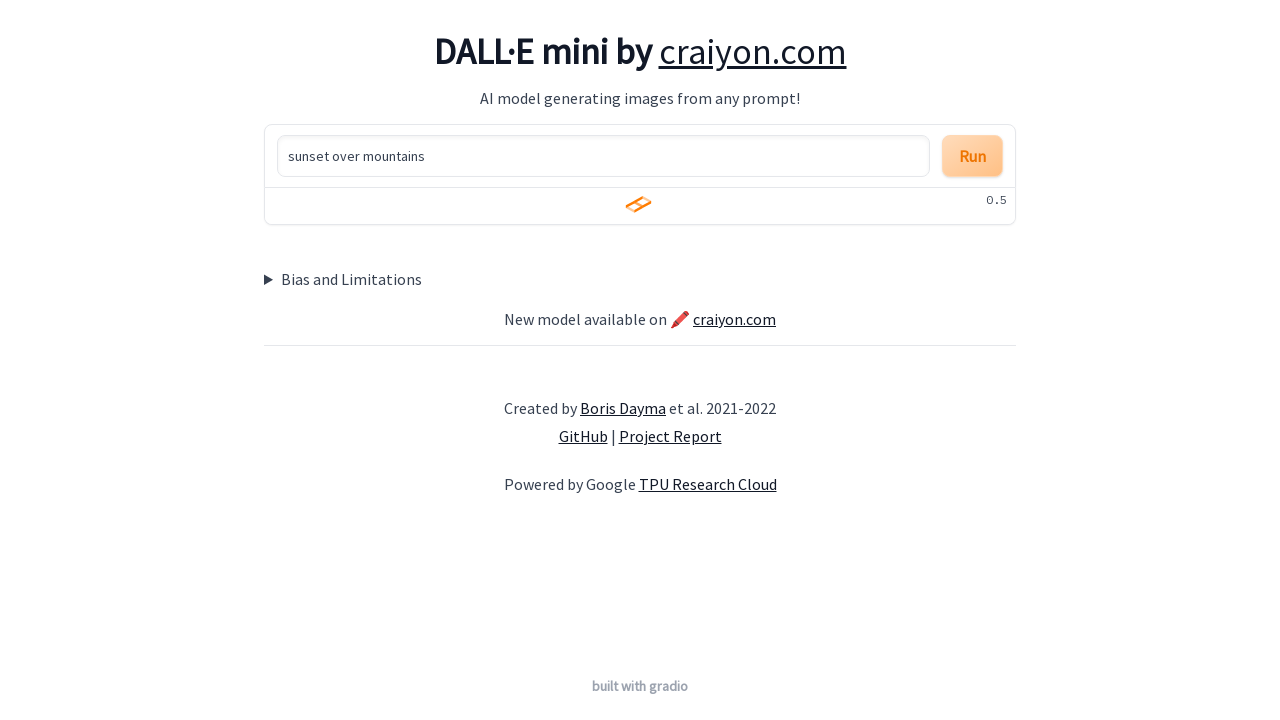

Gallery container became visible
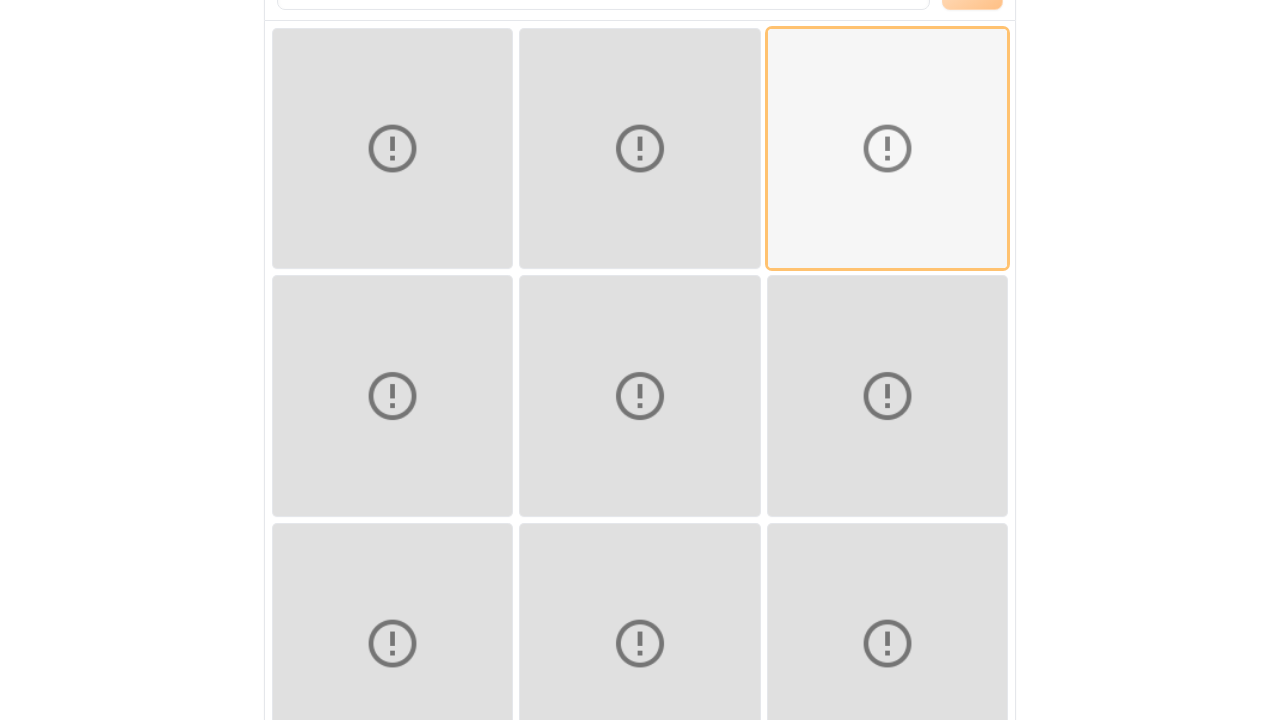

Generated images appeared in gallery
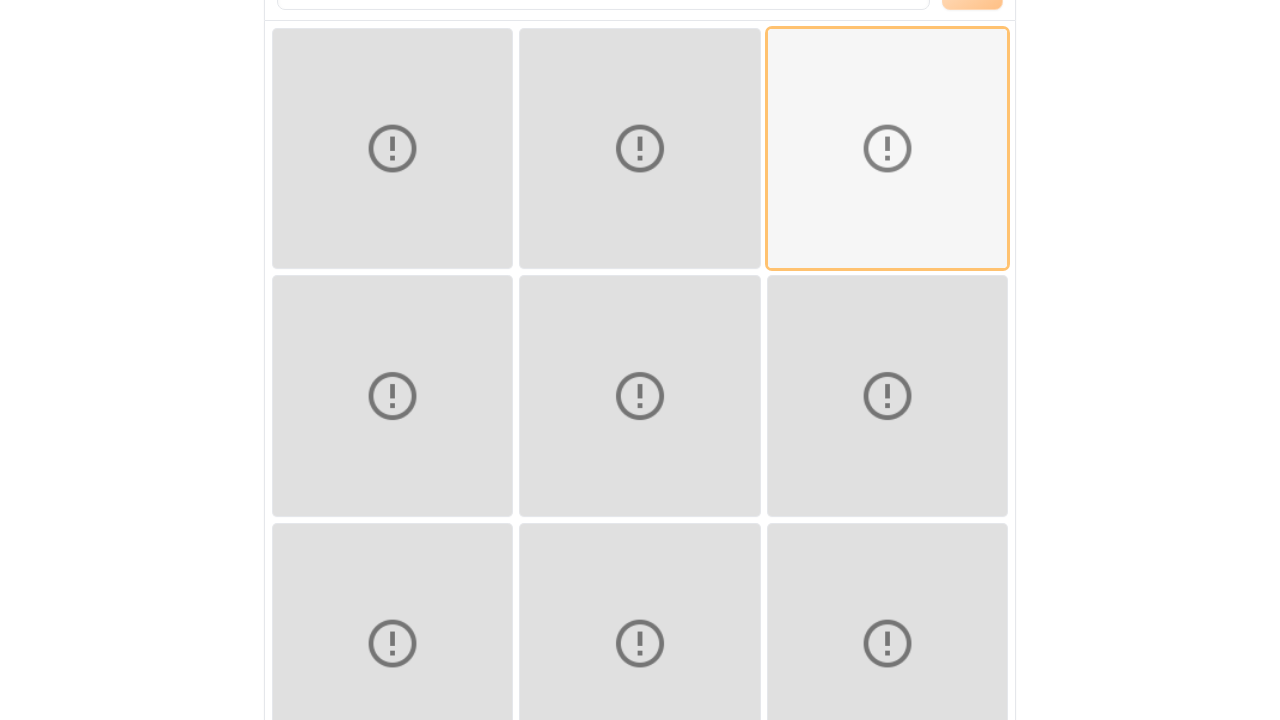

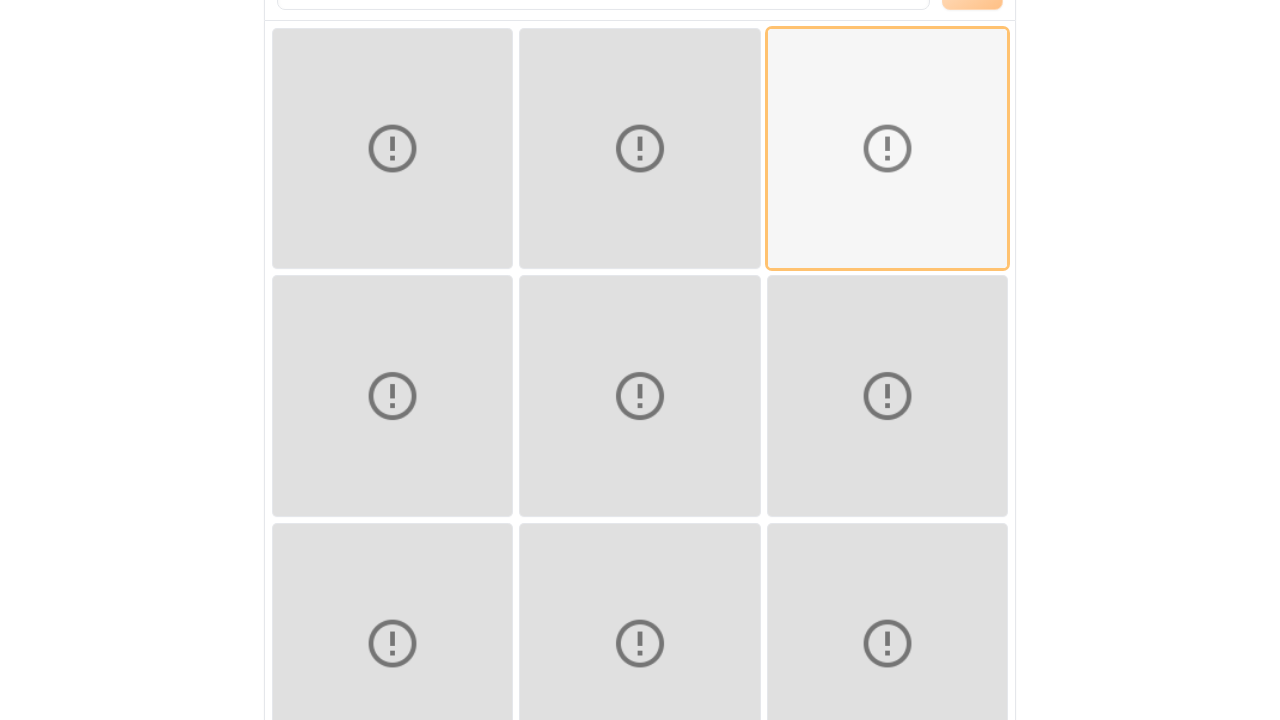